Tests returning a rented cat by setting cat 2 as rented, entering ID 2, clicking Return, and verifying success

Starting URL: https://cs1632.appspot.com/

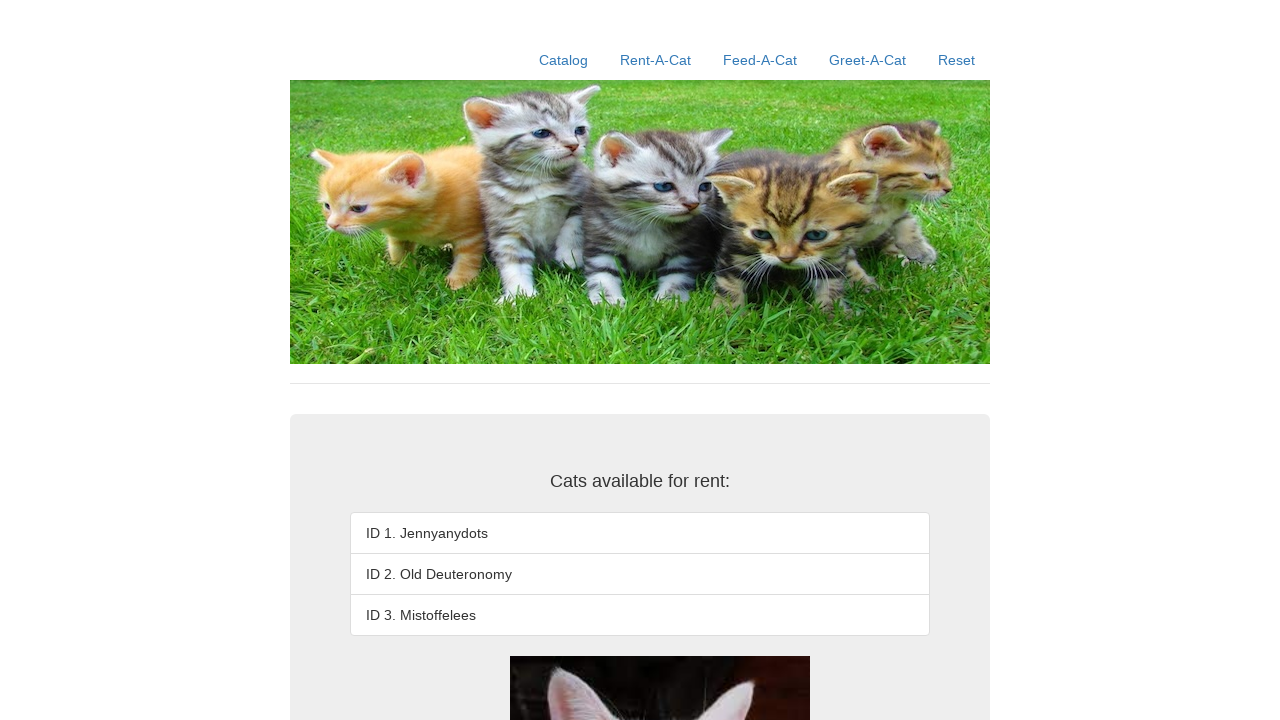

Reset all cat cookies to false (available)
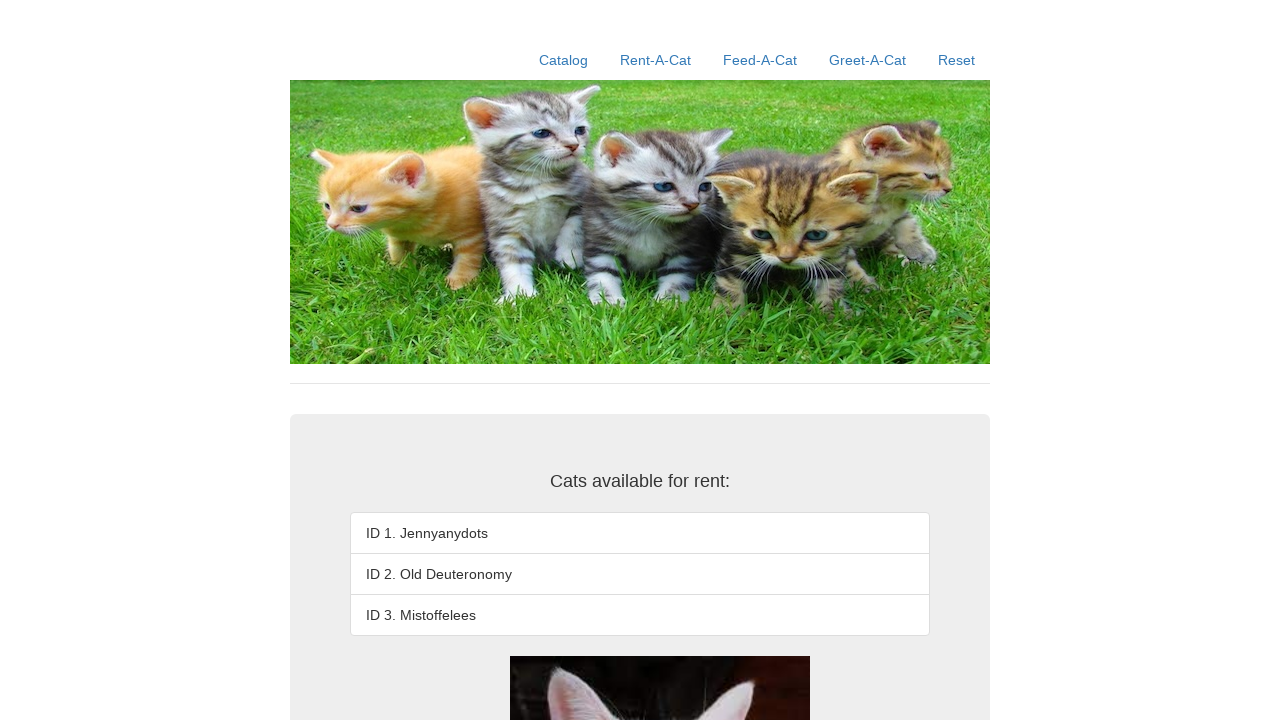

Set cat 2 cookie to true (rented)
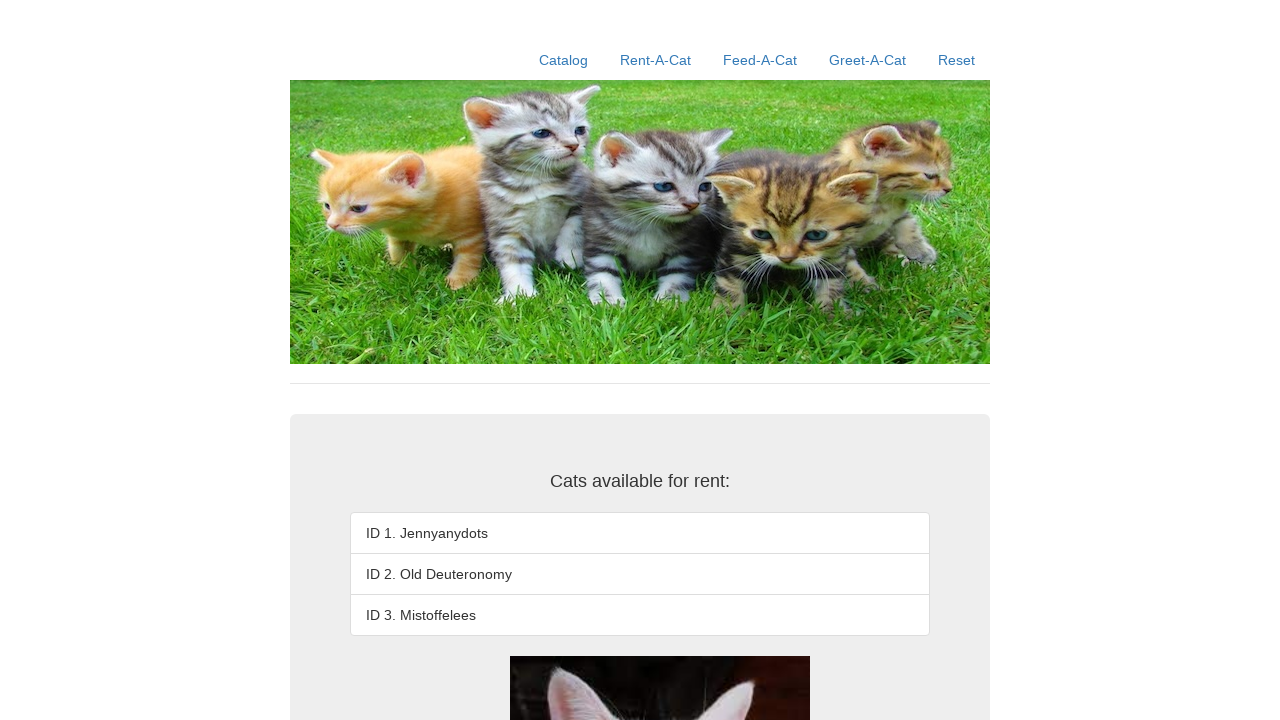

Clicked Rent-A-Cat link at (656, 60) on a:text('Rent-A-Cat')
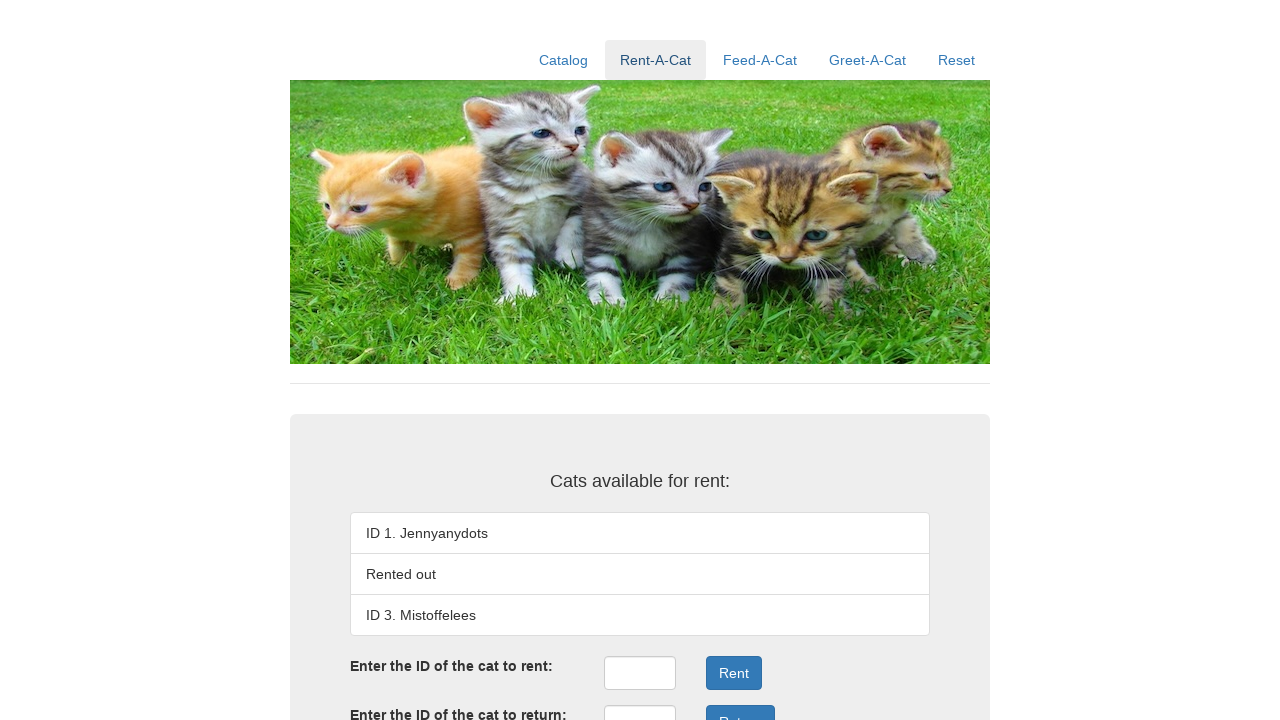

Clicked return ID input field at (640, 703) on #returnID
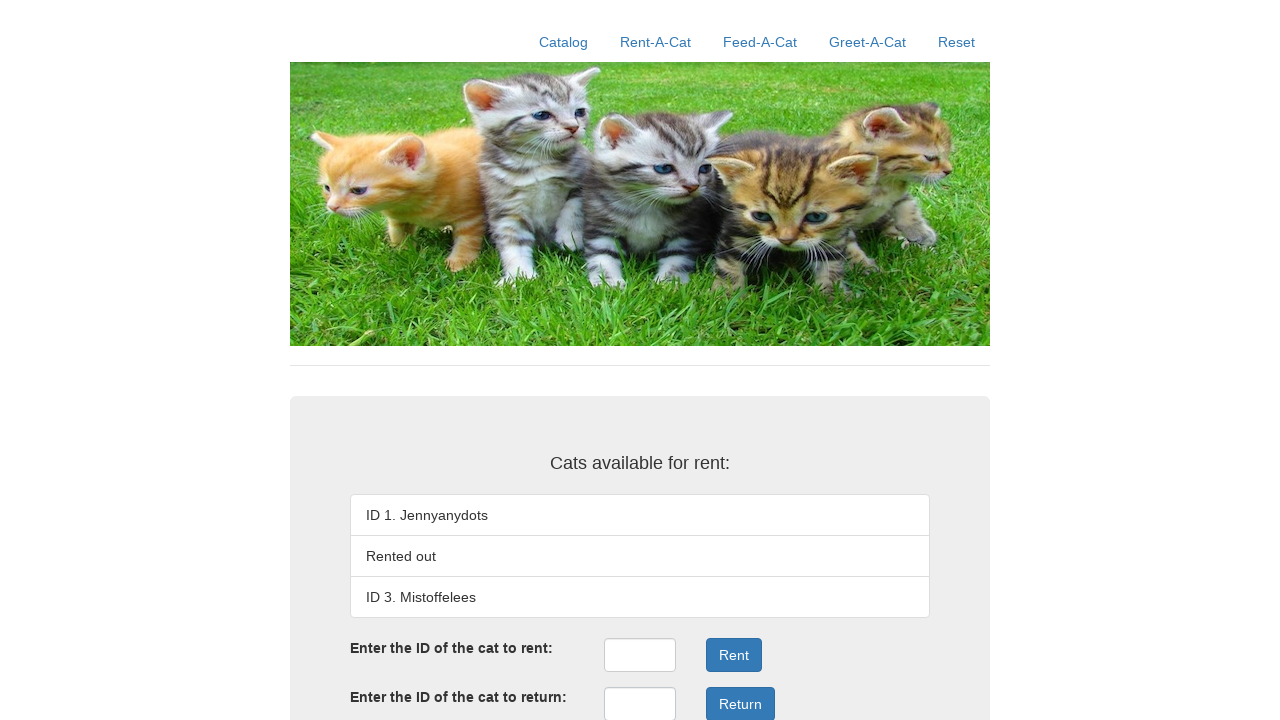

Entered cat ID '2' in return field on #returnID
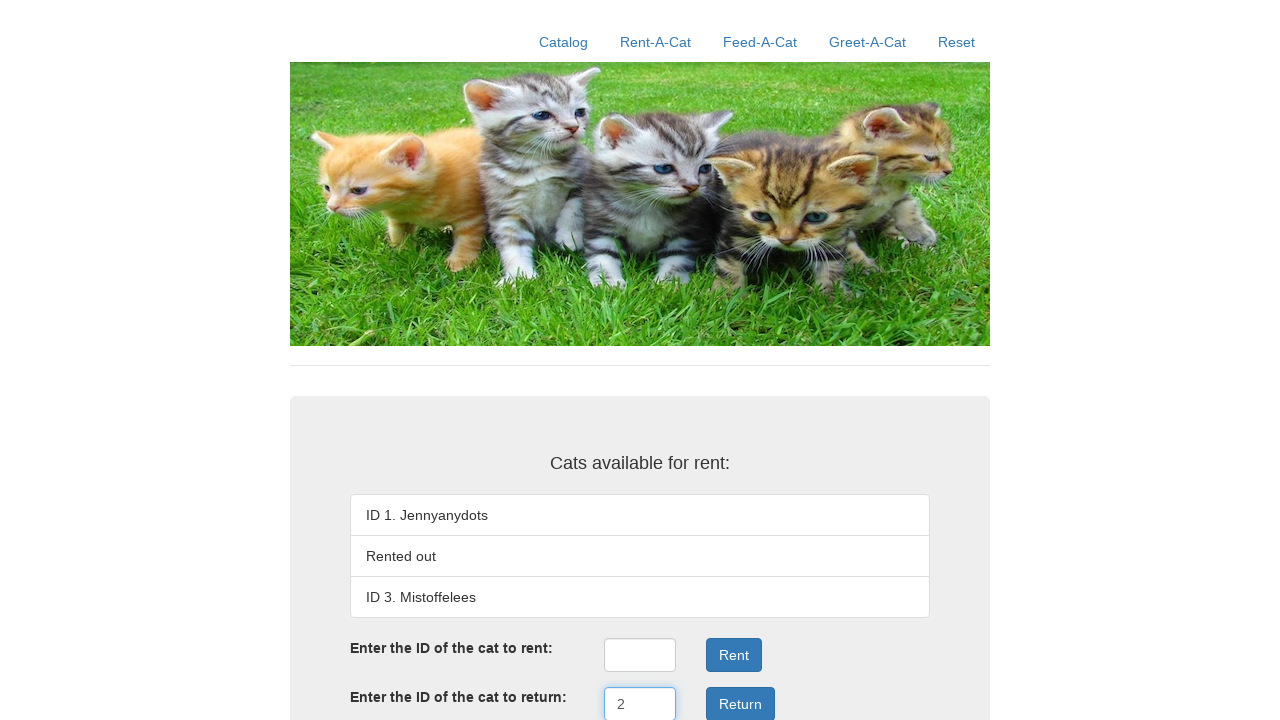

Clicked Return button to return cat 2 at (740, 703) on xpath=//button[text()='Return']
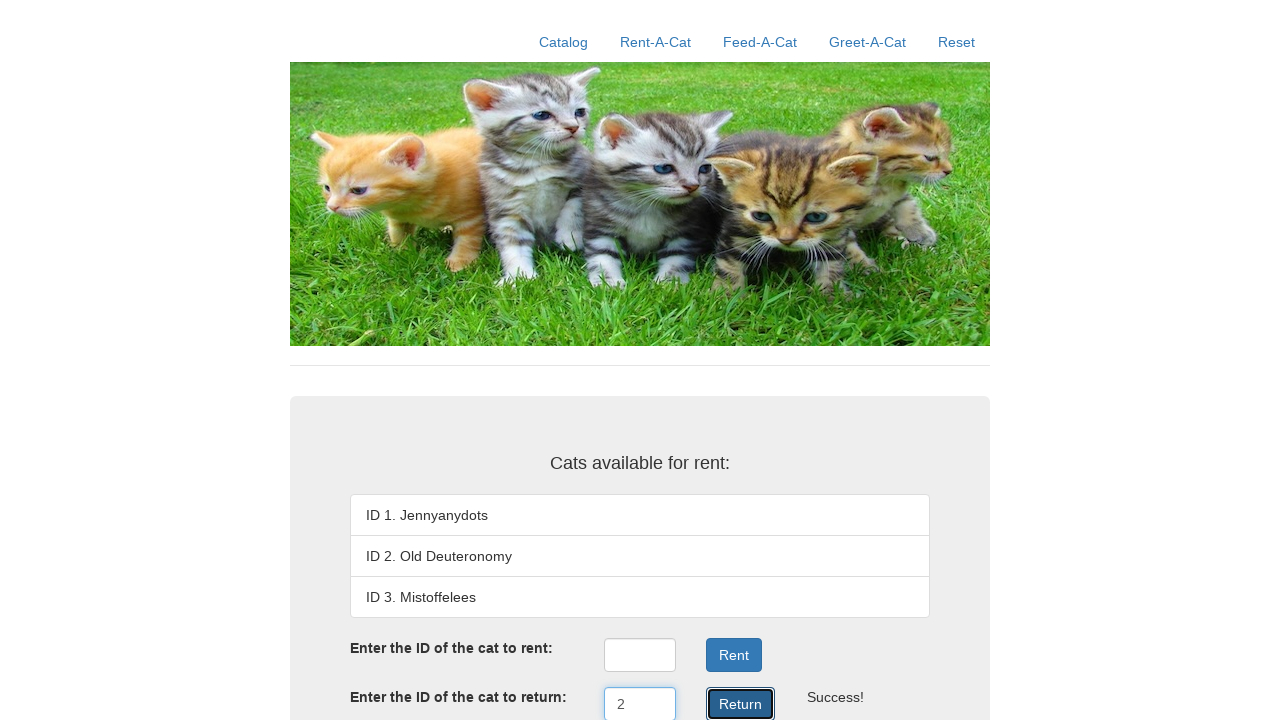

Verified cat 1 (Jennyanydots) is available
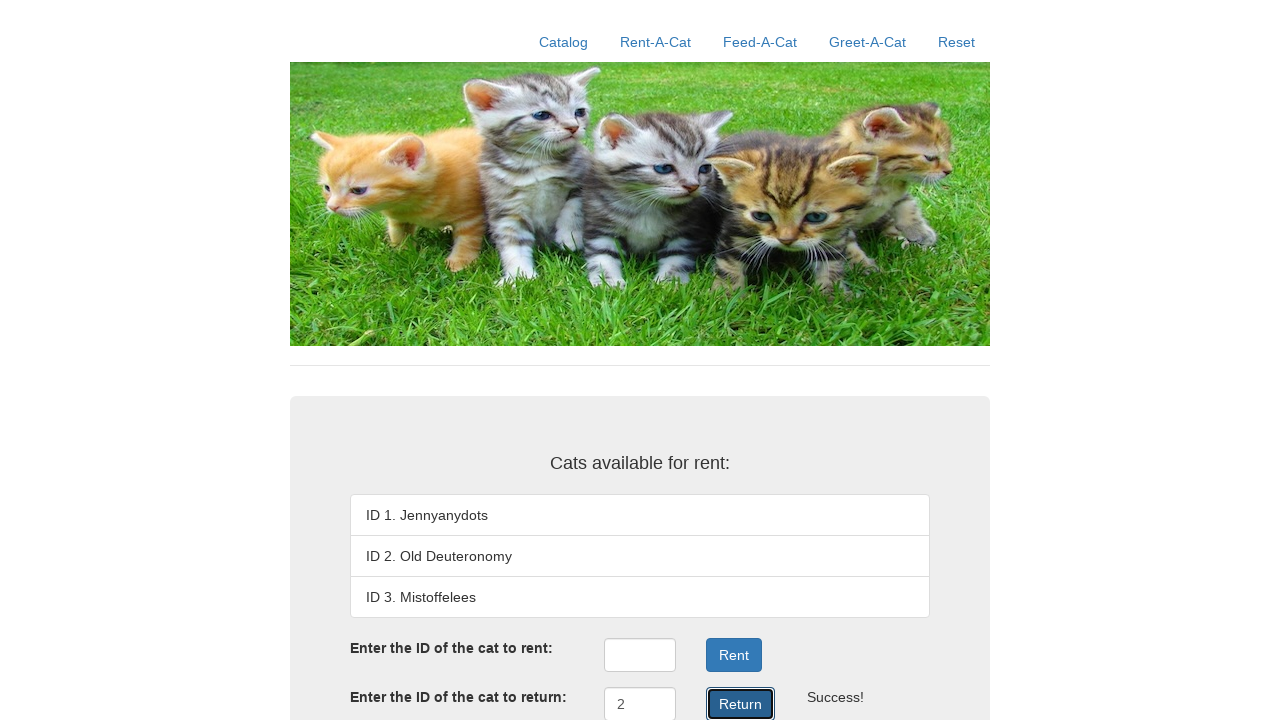

Verified cat 2 (Old Deuteronomy) is now available
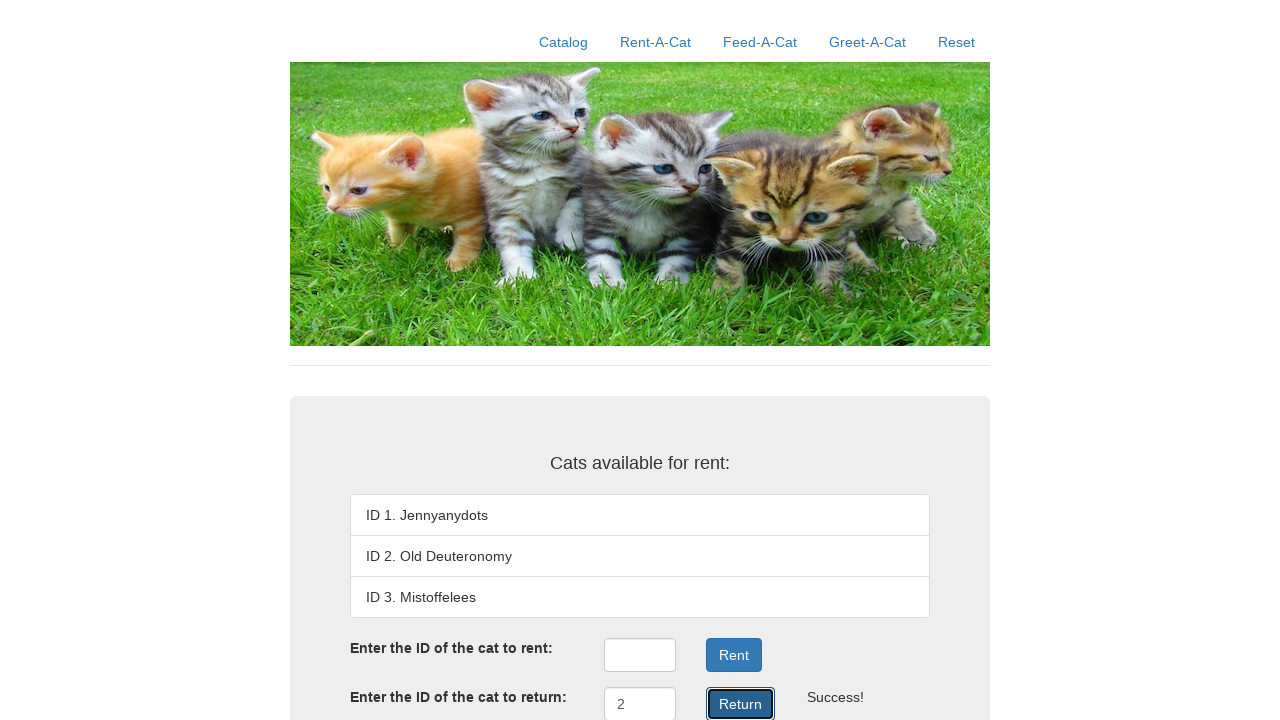

Verified cat 3 (Mistoffelees) is available
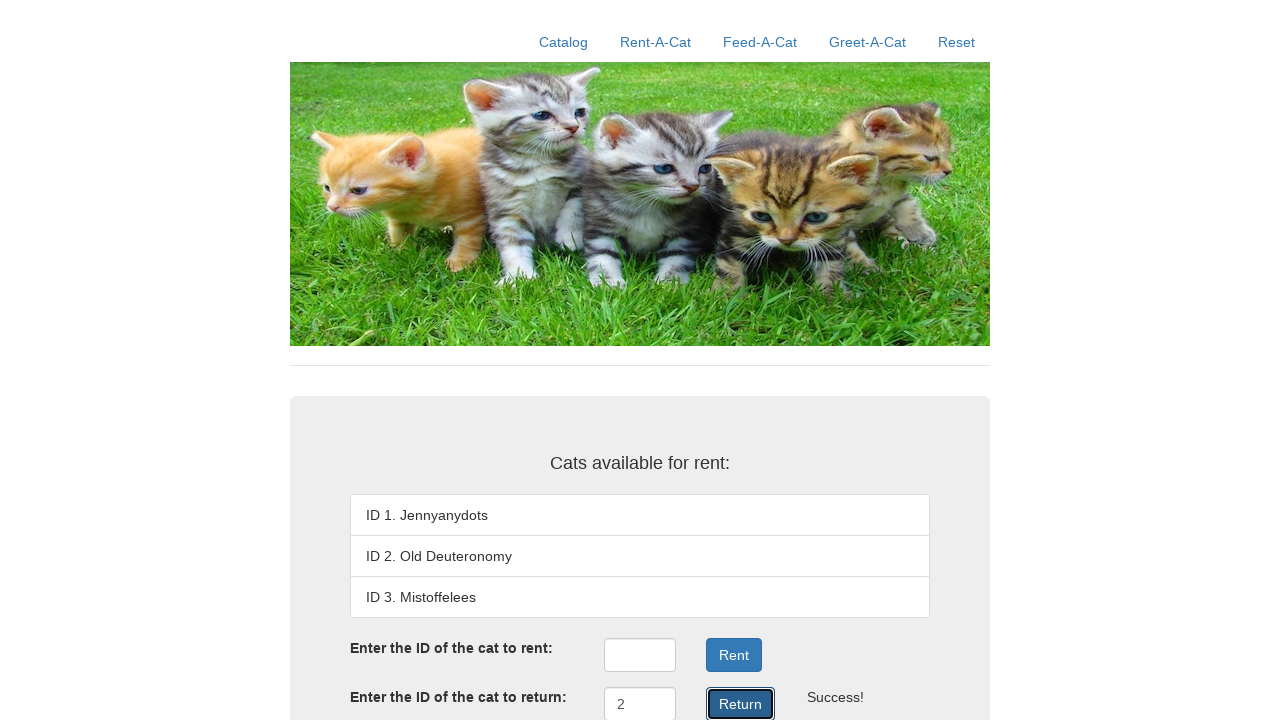

Verified return success message displayed
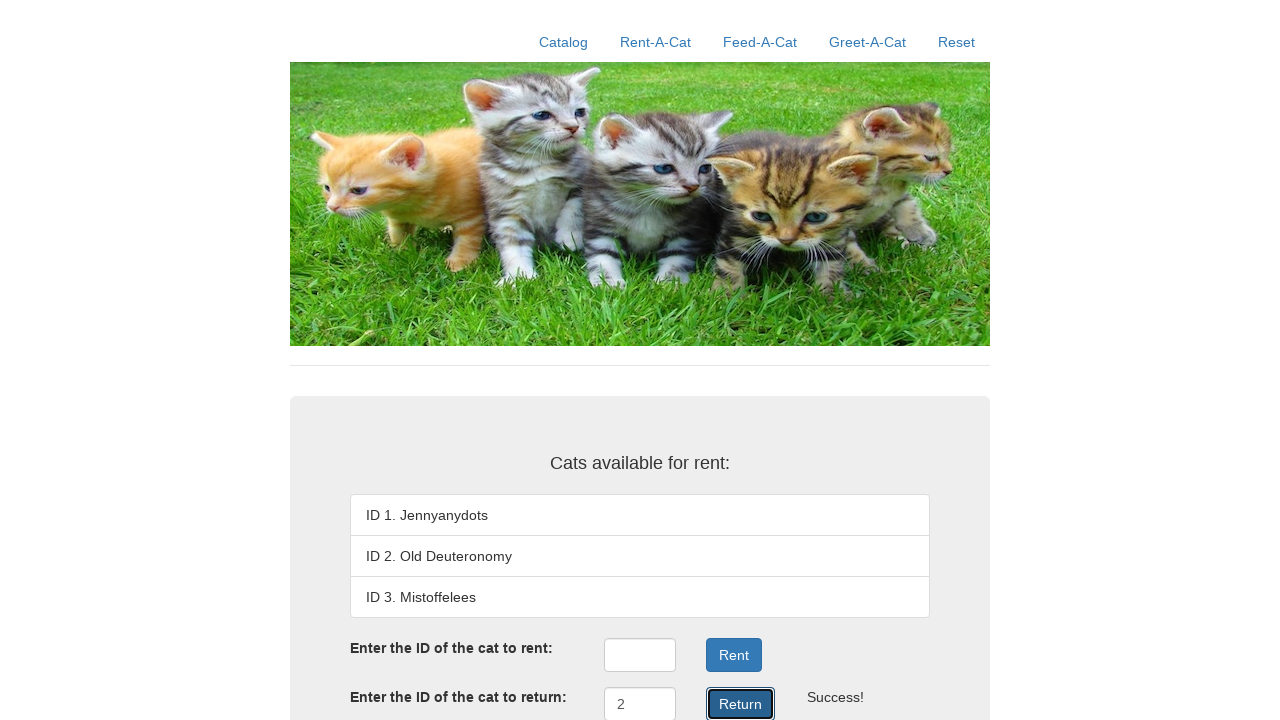

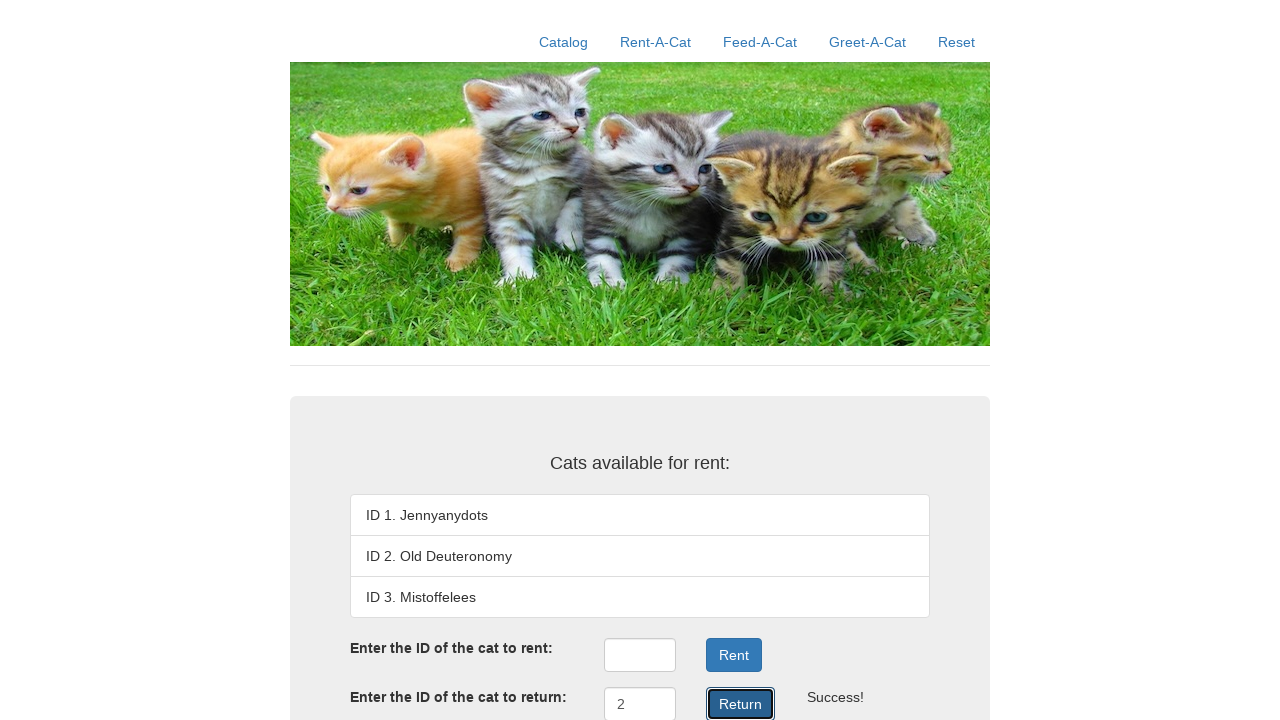